Tests the search functionality on GlobalSQA website by entering a search term in the search box and clicking the search button.

Starting URL: https://www.globalsqa.com/

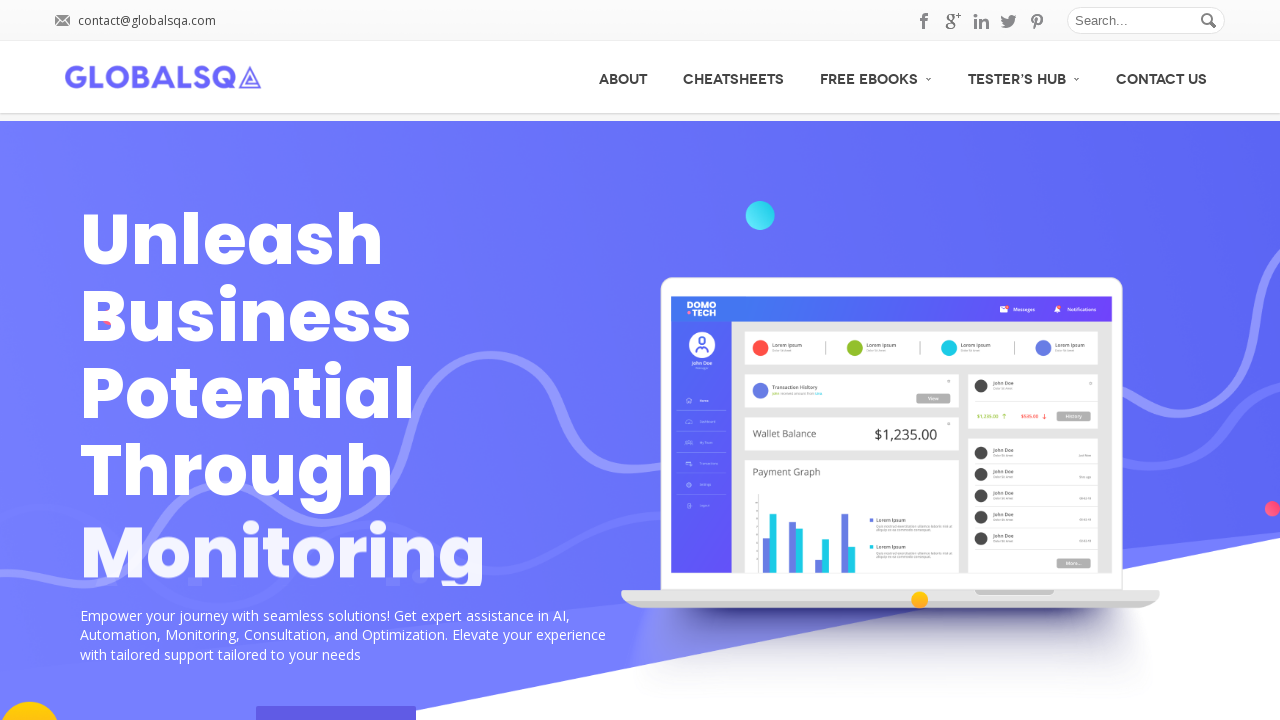

Filled search field with 'Testing' on input[name='s']
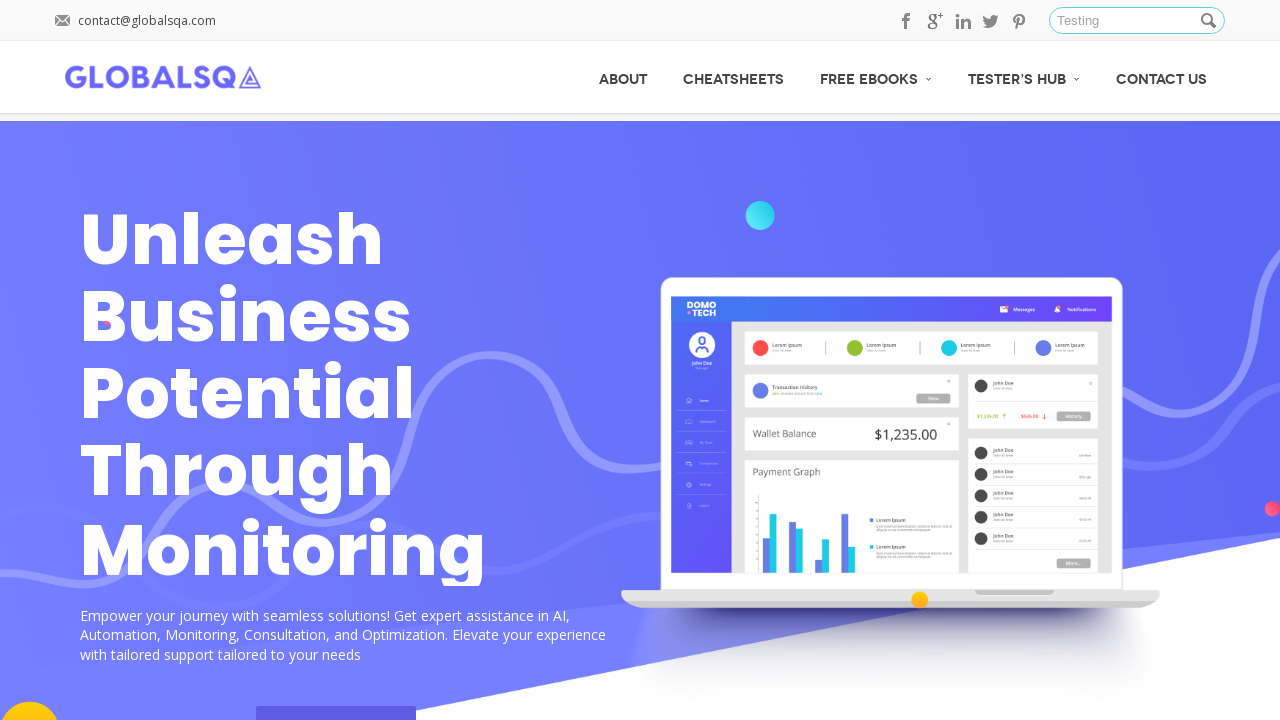

Clicked search button at (1210, 21) on button.button_search
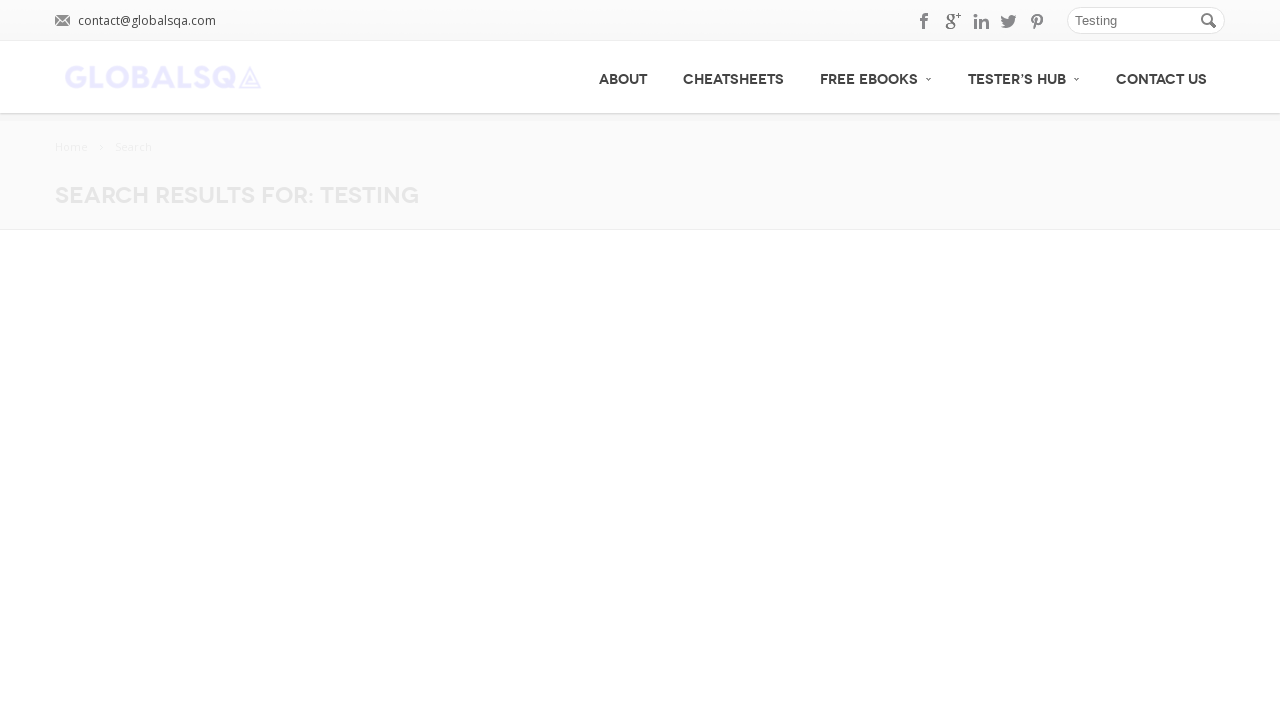

Search results loaded
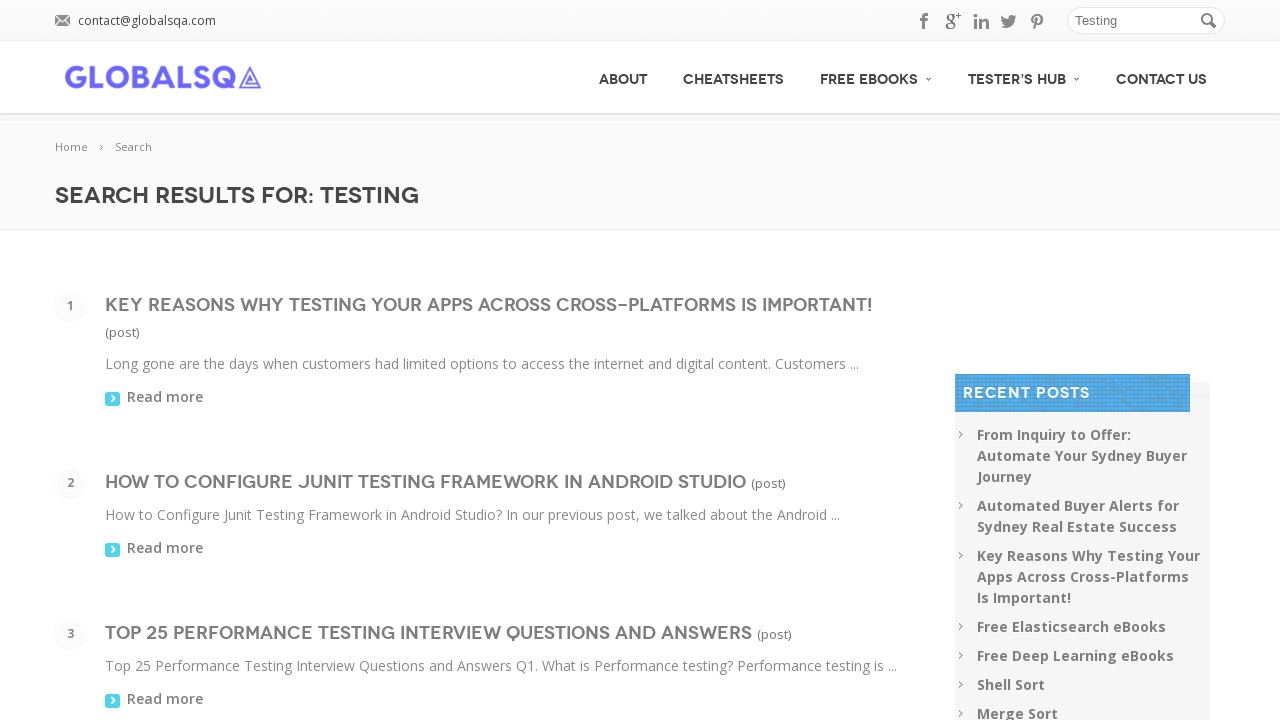

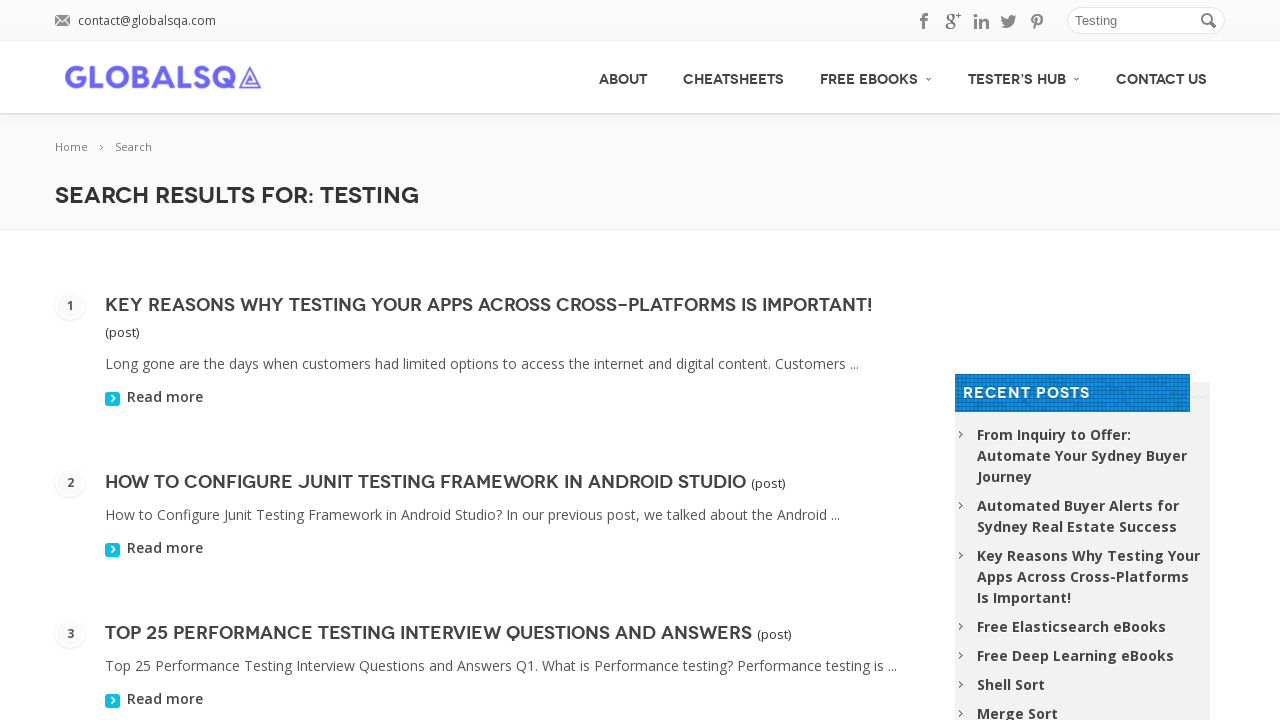